Tests that the 'No' radio button is disabled

Starting URL: https://demoqa.com/elements

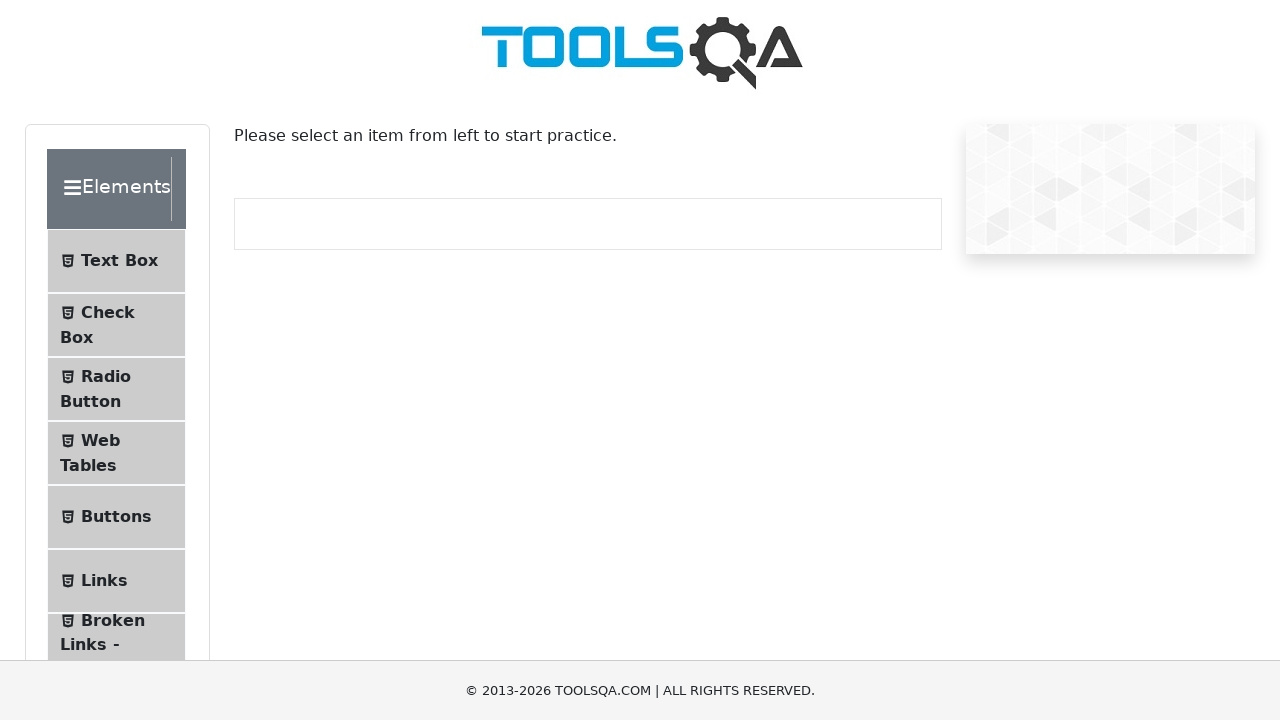

Clicked on Radio Button section menu item at (116, 389) on #item-2
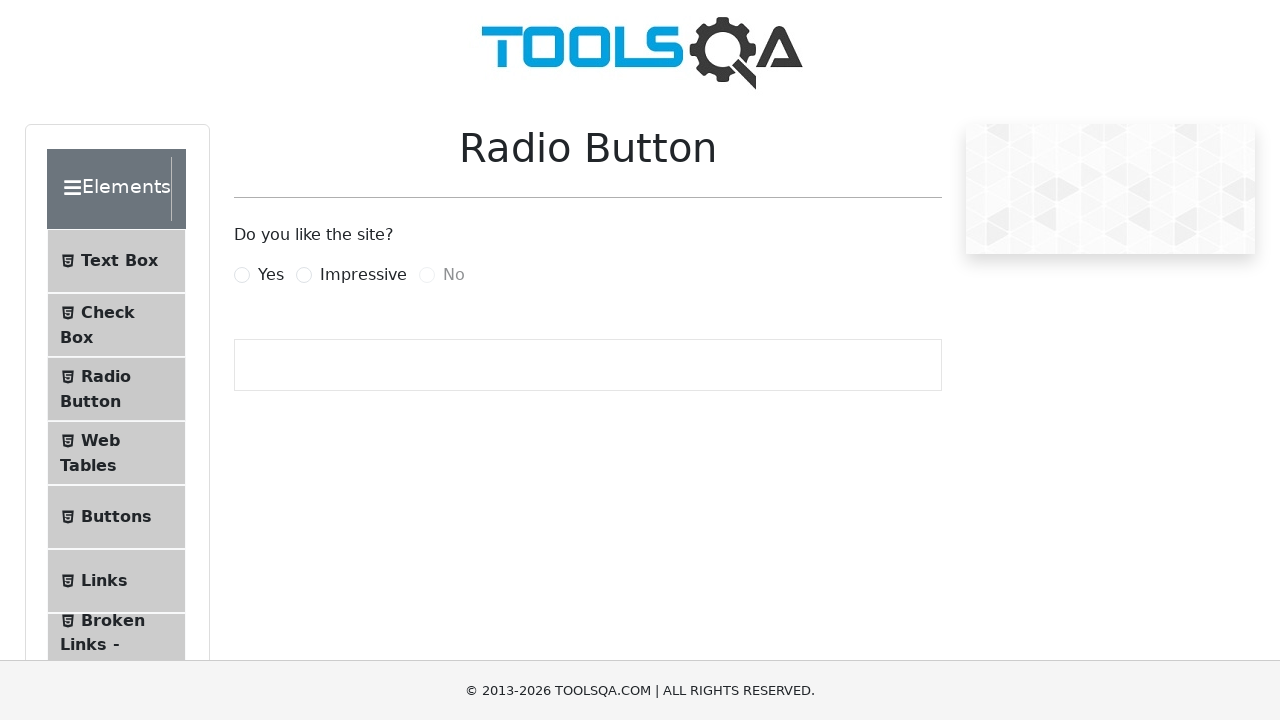

Waited for 'No' radio button to be present in DOM
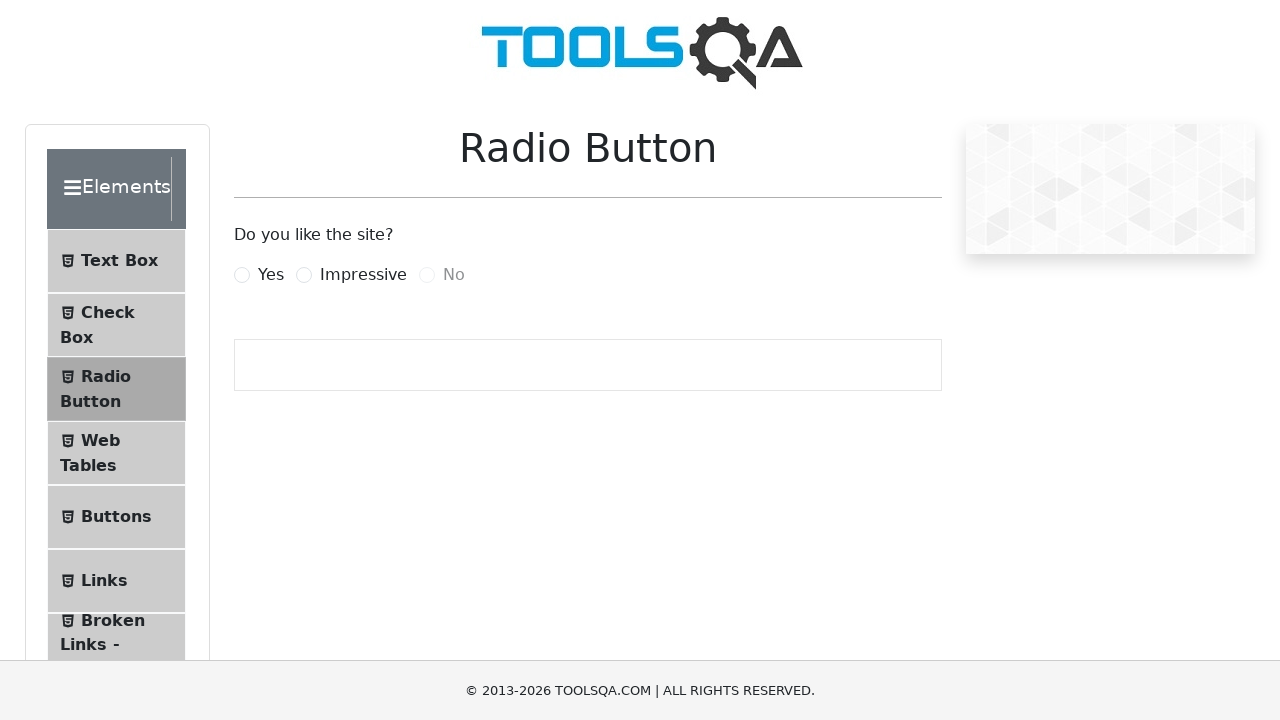

Verified that 'No' radio button is disabled
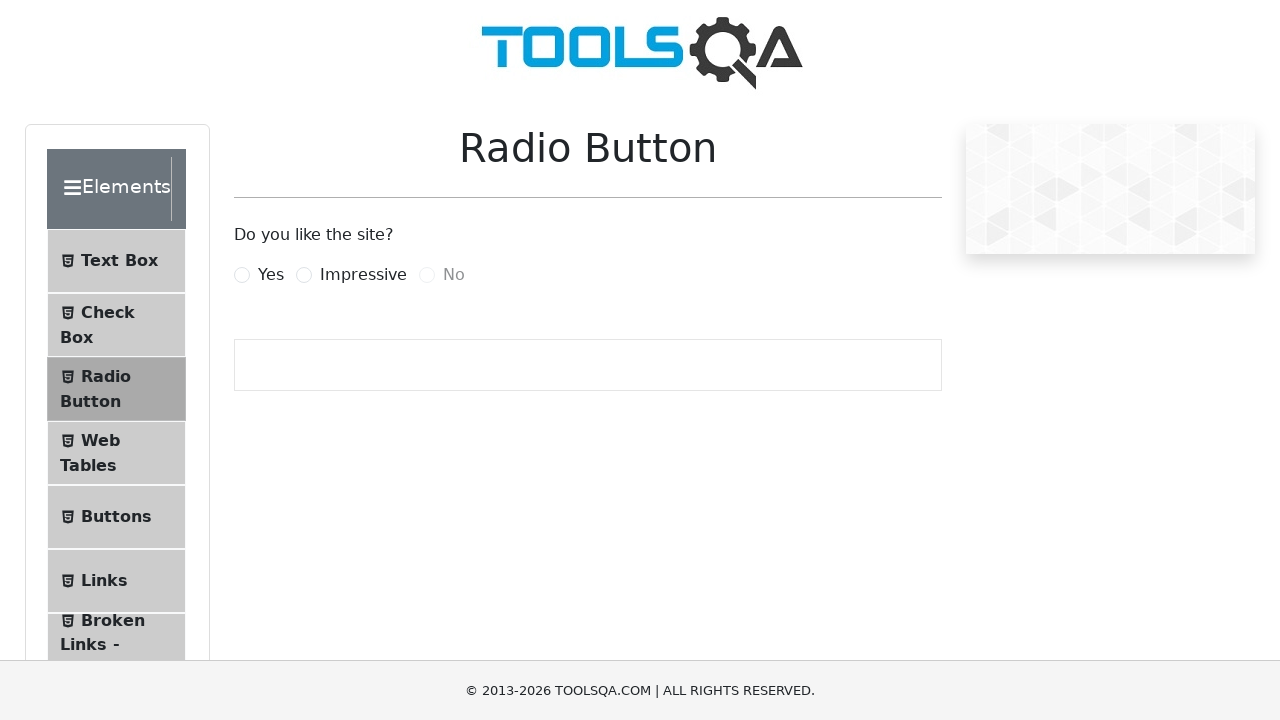

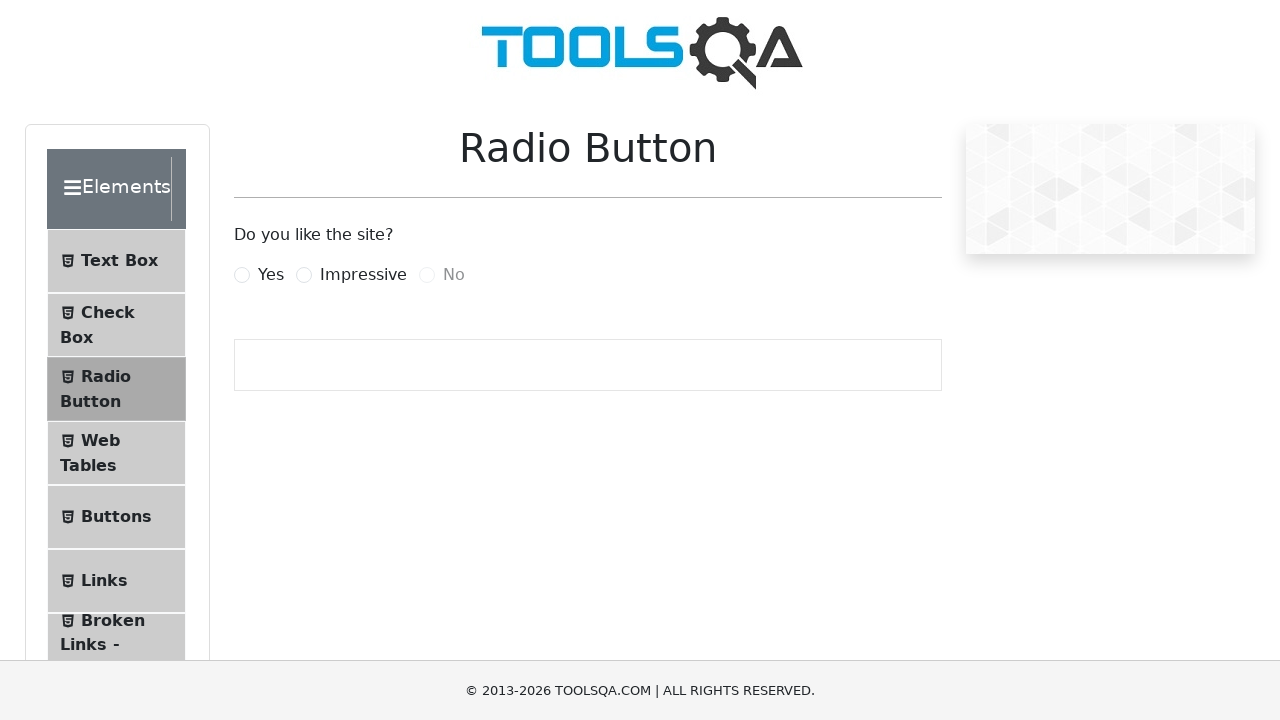